Verifies text content on page six showing diet experience options (never tried, tried but no results, helped but weight returned, still trying)

Starting URL: https://dietsw.tutorplace.ru/

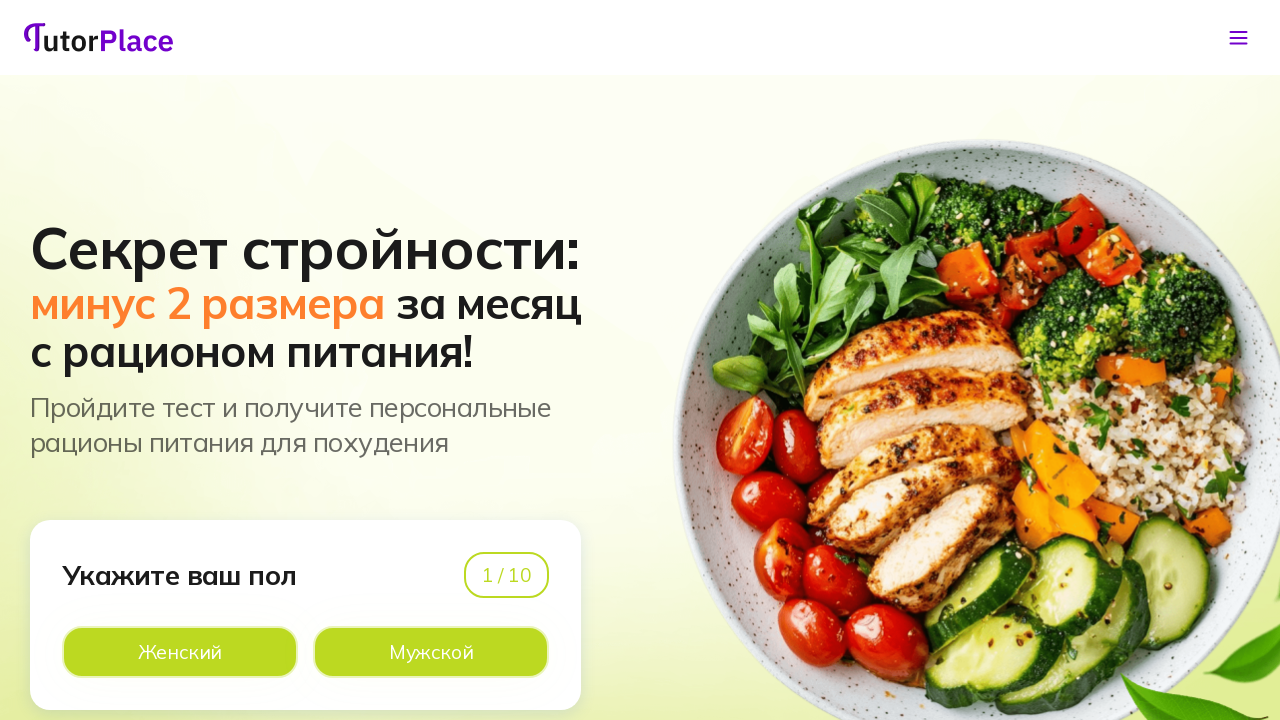

Clicked option on page 1 at (431, 652) on xpath=//*[@id='app']/main/div/section[1]/div/div/div[1]/div[2]/div[2]/div[2]/lab
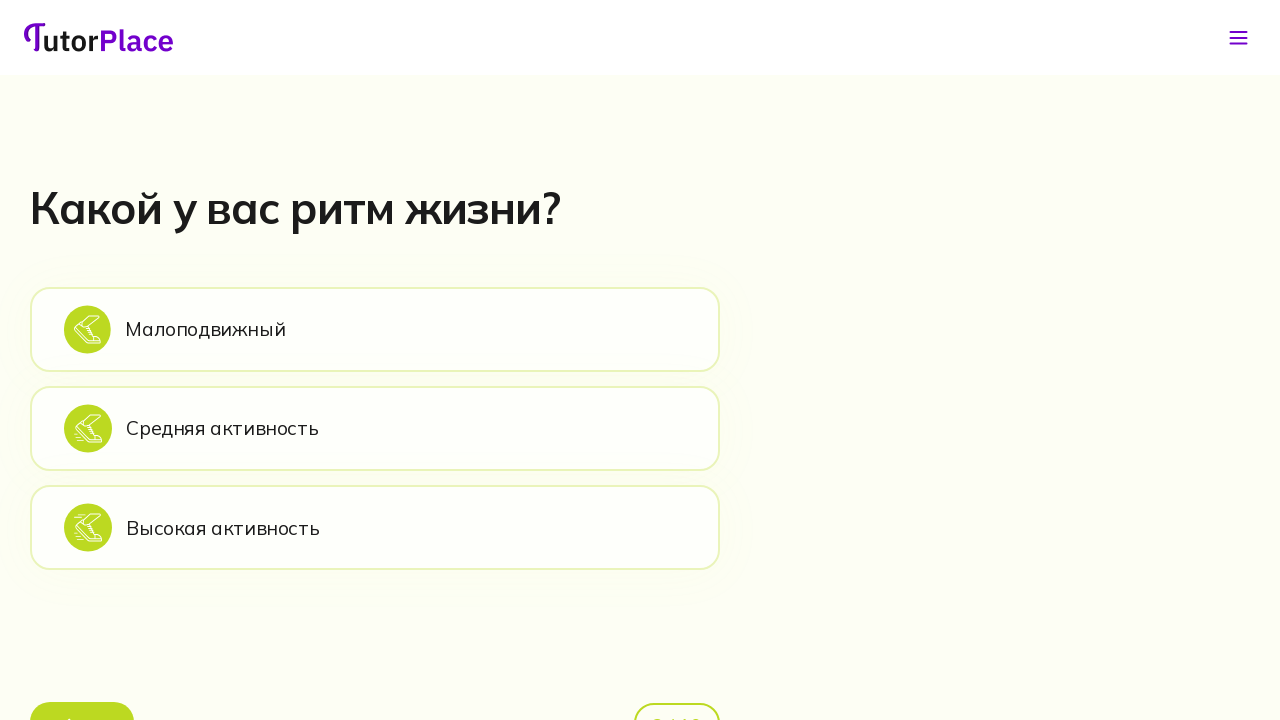

Clicked option on page 2 at (375, 329) on xpath=//*[@id='app']/main/div/section[2]/div/div/div[2]/div[1]/div[2]/div[1]/lab
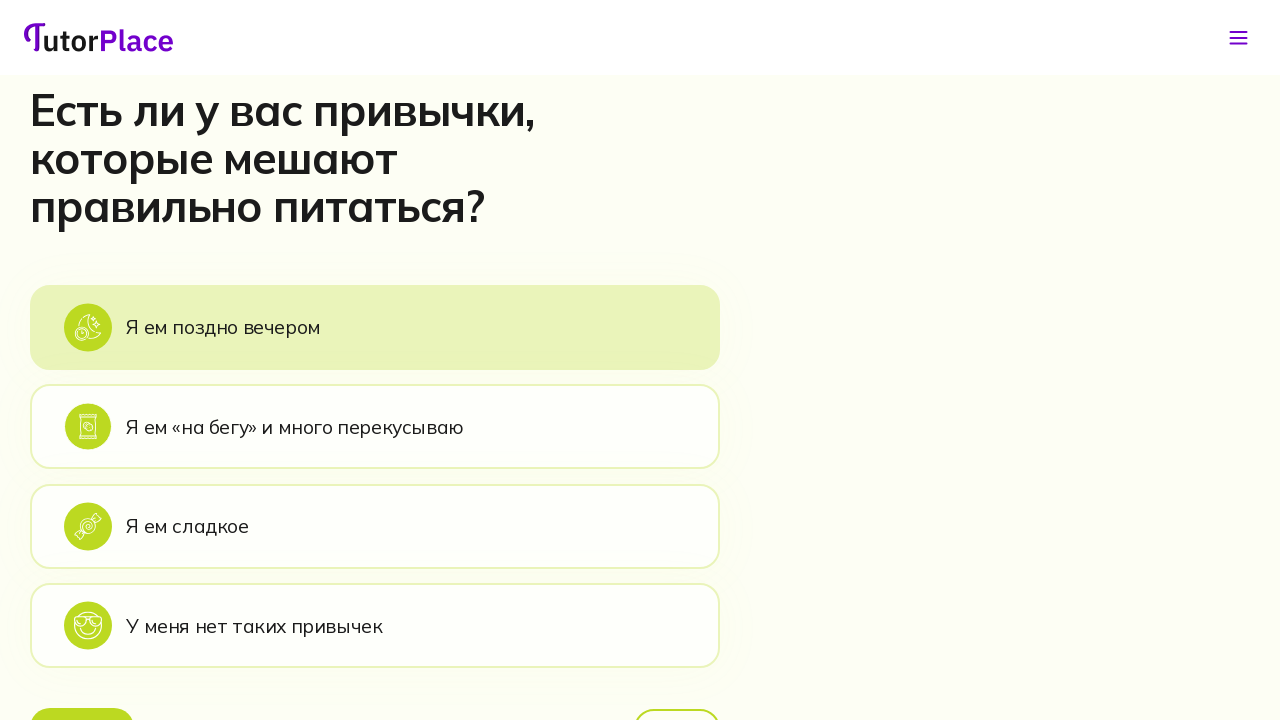

Clicked option on page 3 at (375, 327) on xpath=//*[@id='app']/main/div/section[3]/div/div/div[2]/div[1]/div[2]/div[1]/lab
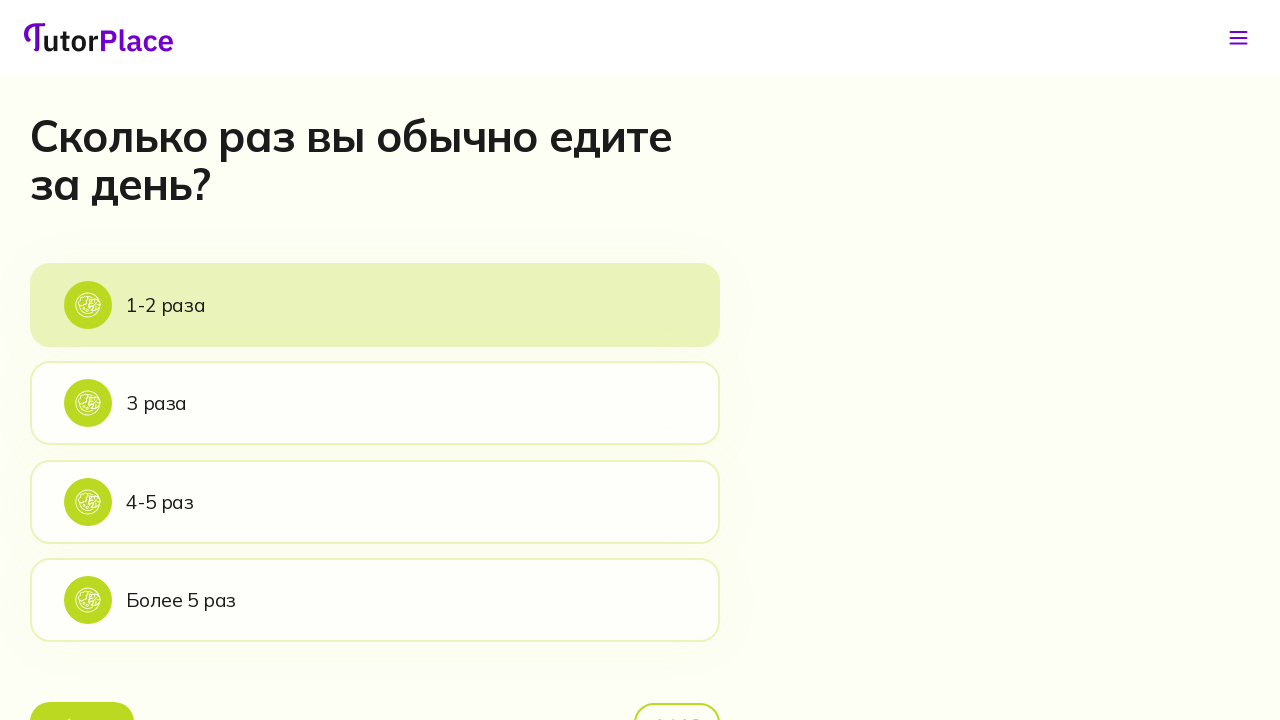

Clicked option on page 4 at (375, 305) on xpath=//*[@id='app']/main/div/section[4]/div/div/div[2]/div[1]/div[2]/div[1]/lab
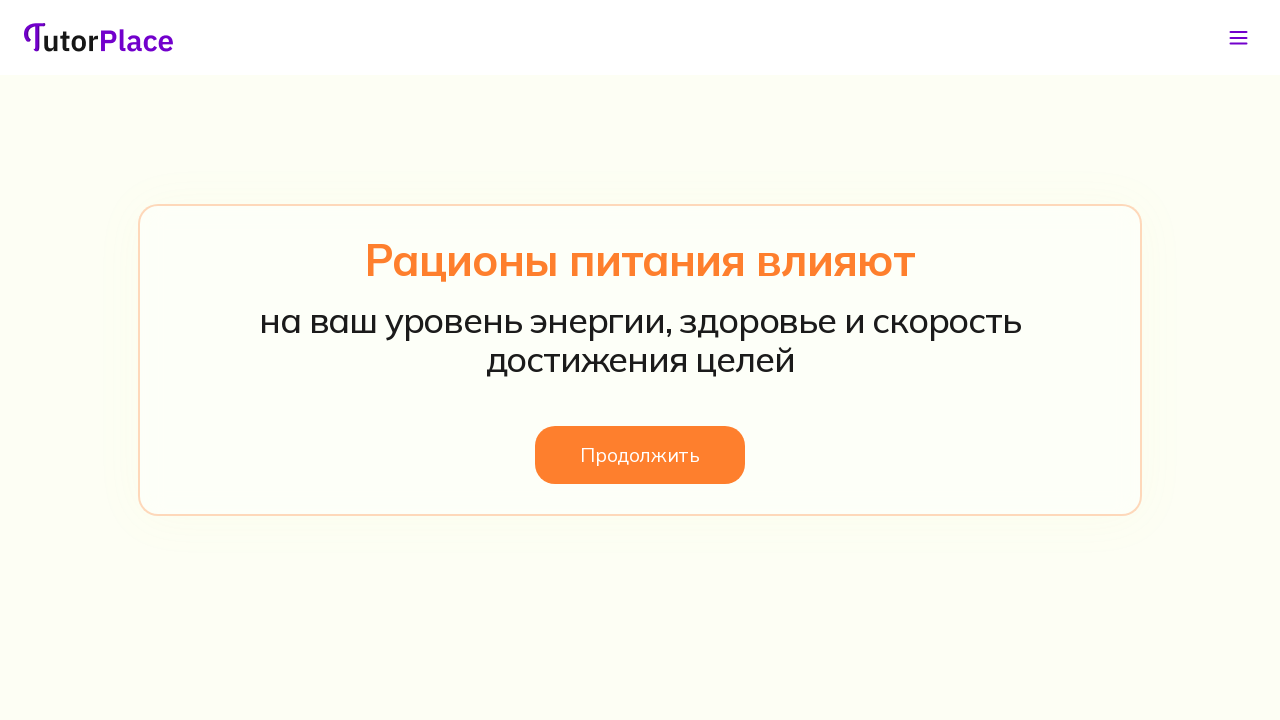

Clicked continue button on page 5 at (640, 455) on xpath=//*[@id='app']/main/div/section[5]/div/div/div/button/span
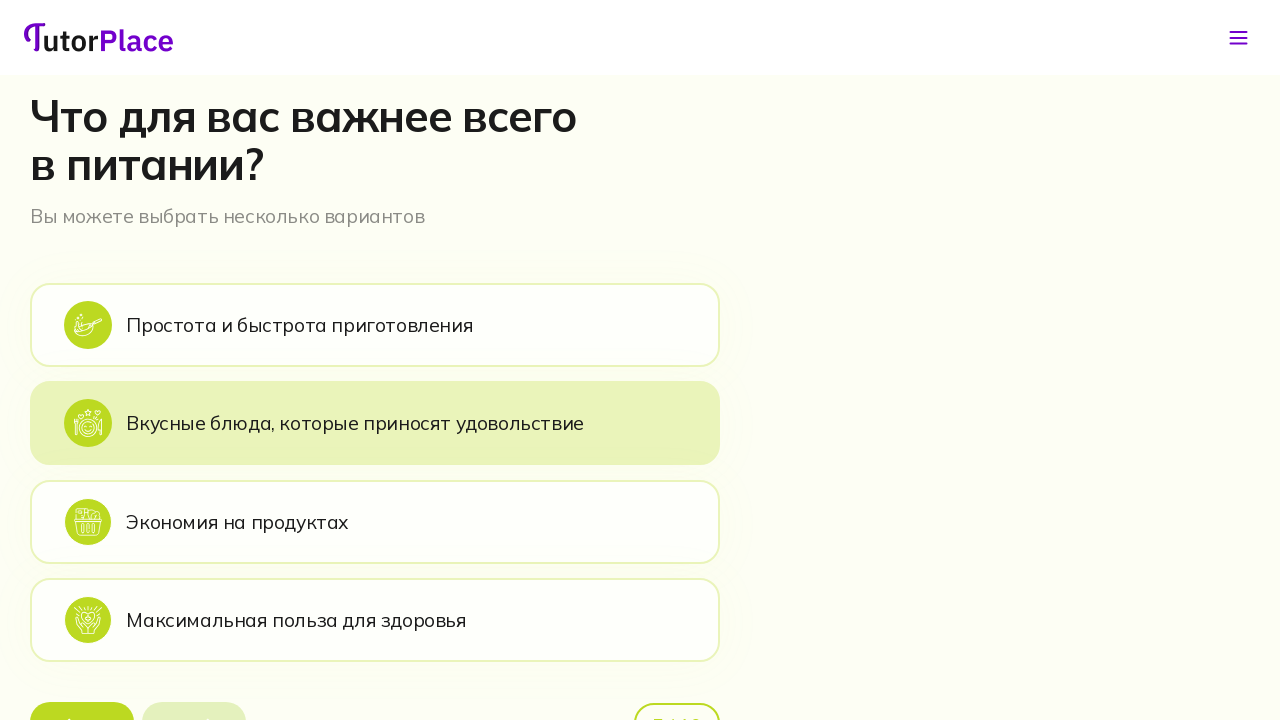

Clicked option on page 6 at (375, 325) on xpath=//*[@id='app']/main/div/section[6]/div/div/div[2]/div[1]/div[2]/div[1]/lab
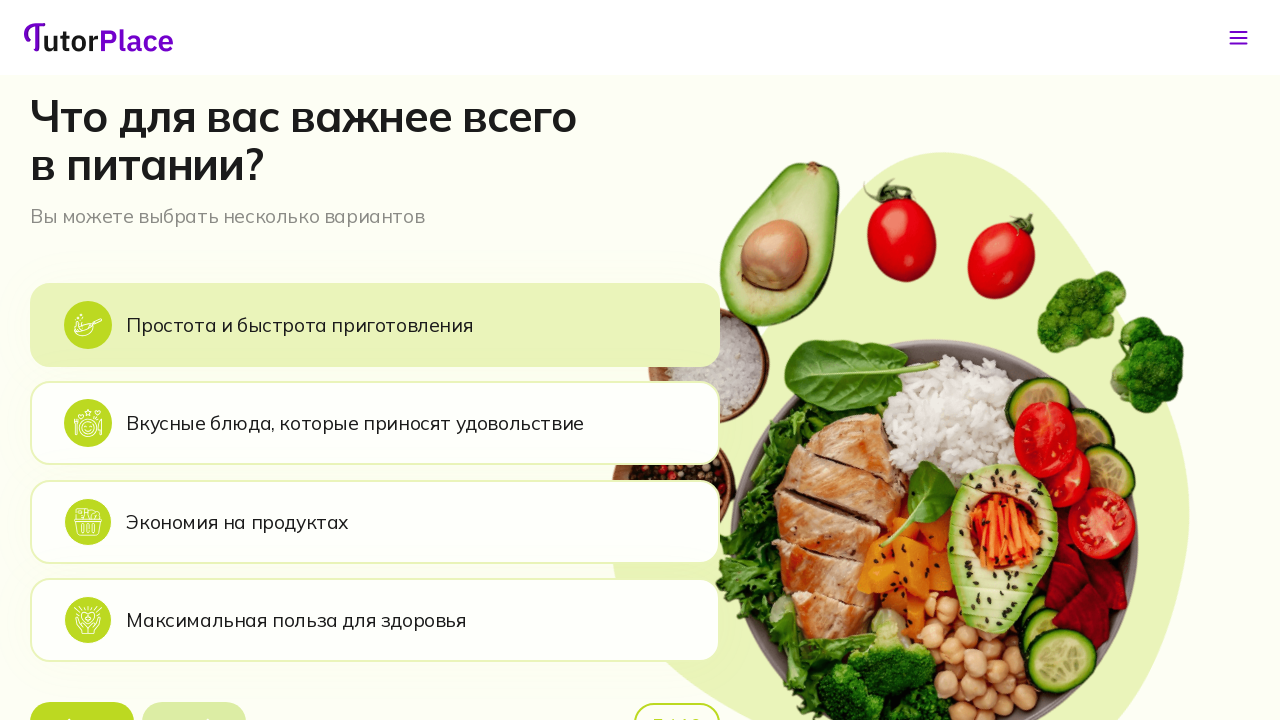

Clicked next button on page 6 to proceed to page 7 at (194, 696) on xpath=//*[@id='app']/main/div/section[6]/div/div/div[2]/div[1]/div[3]/button[2]
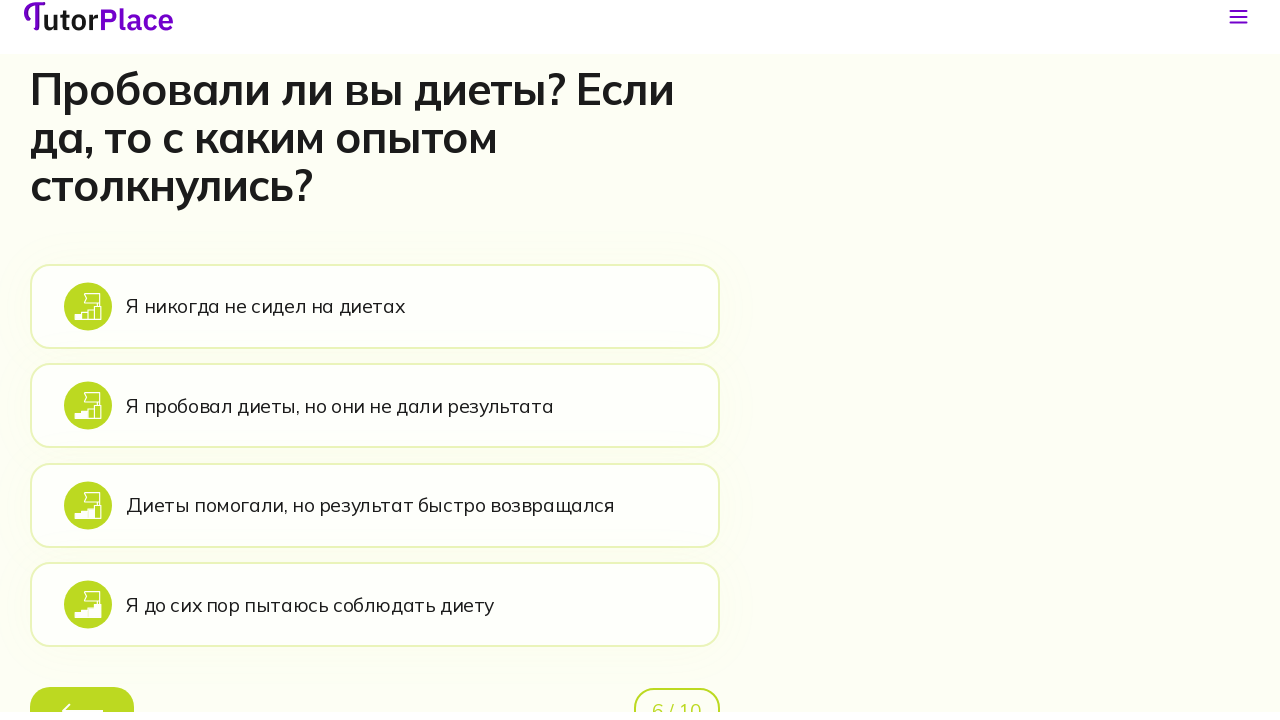

Page 7 header loaded - diet experience options page
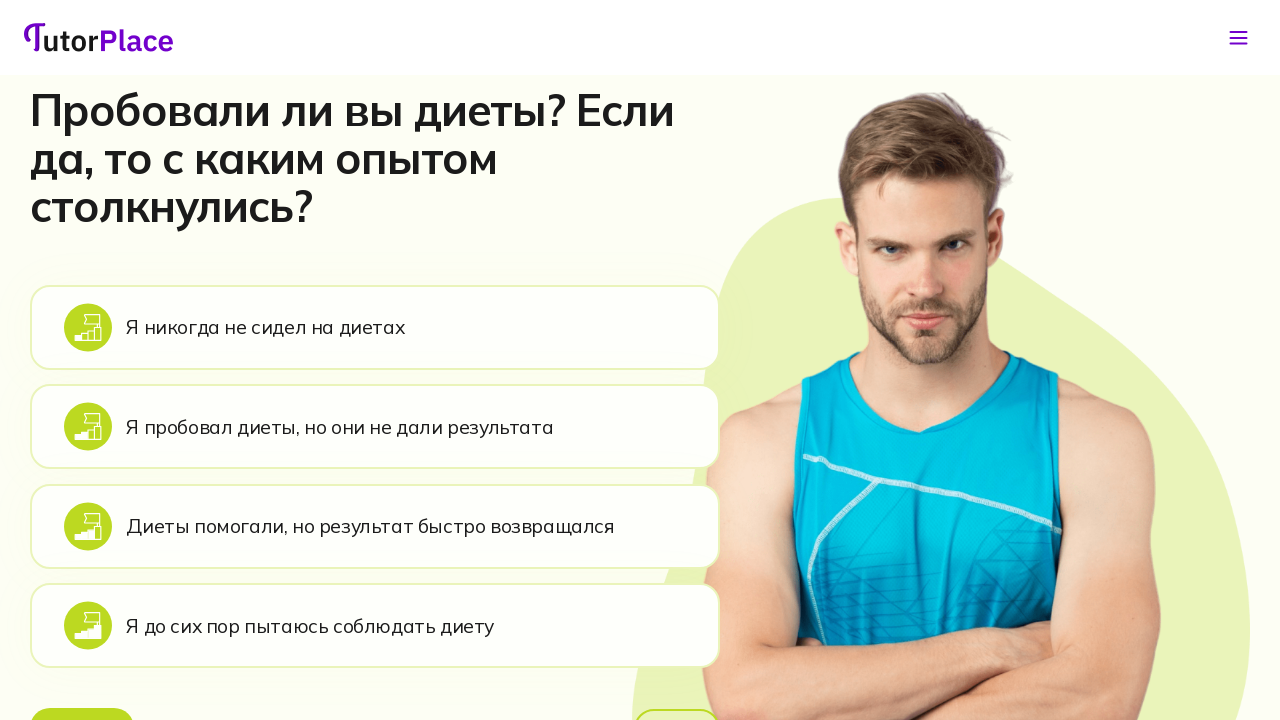

Verified 'never tried' diet experience option is present
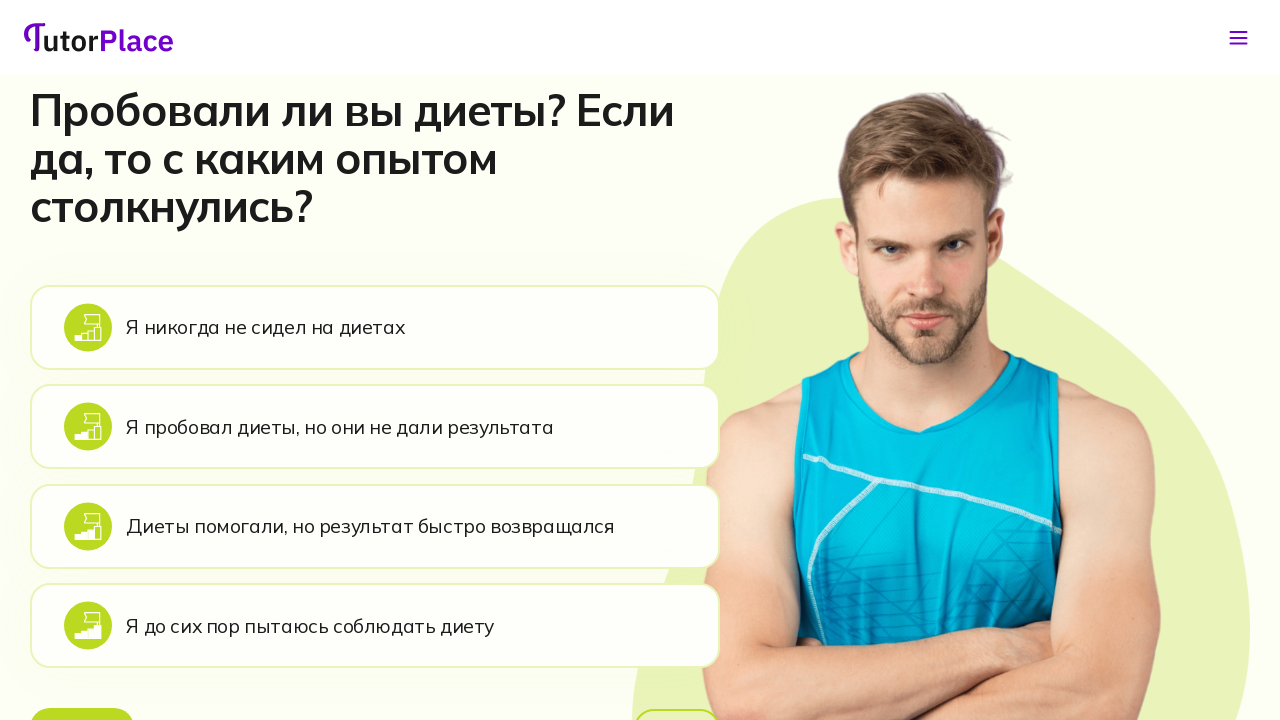

Verified 'tried but no results' diet experience option is present
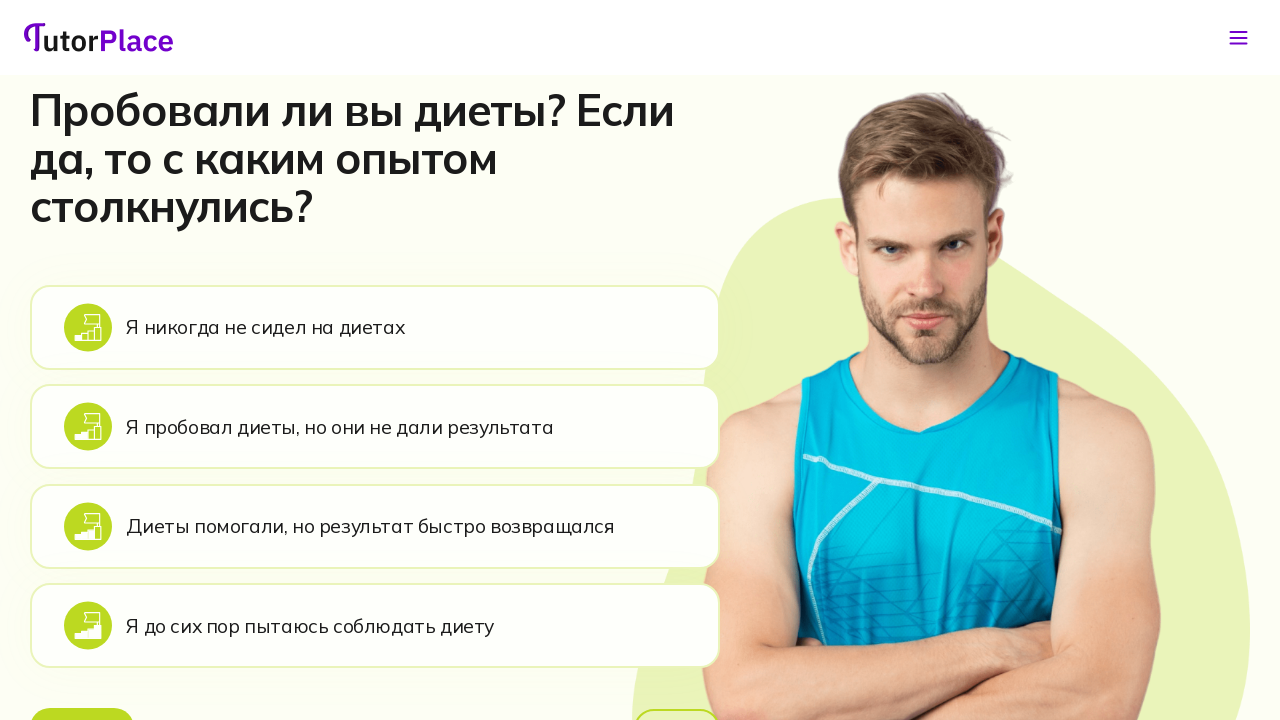

Verified 'helped but weight returned' diet experience option is present
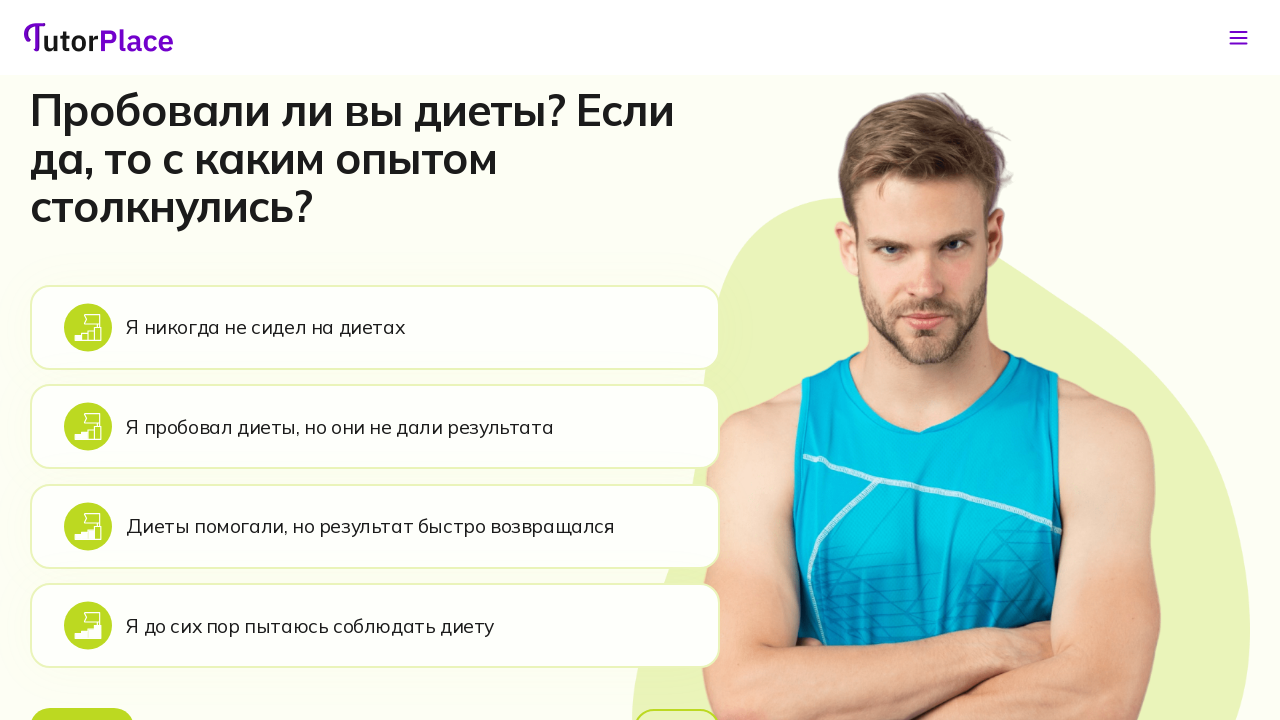

Verified 'still trying' diet experience option is present
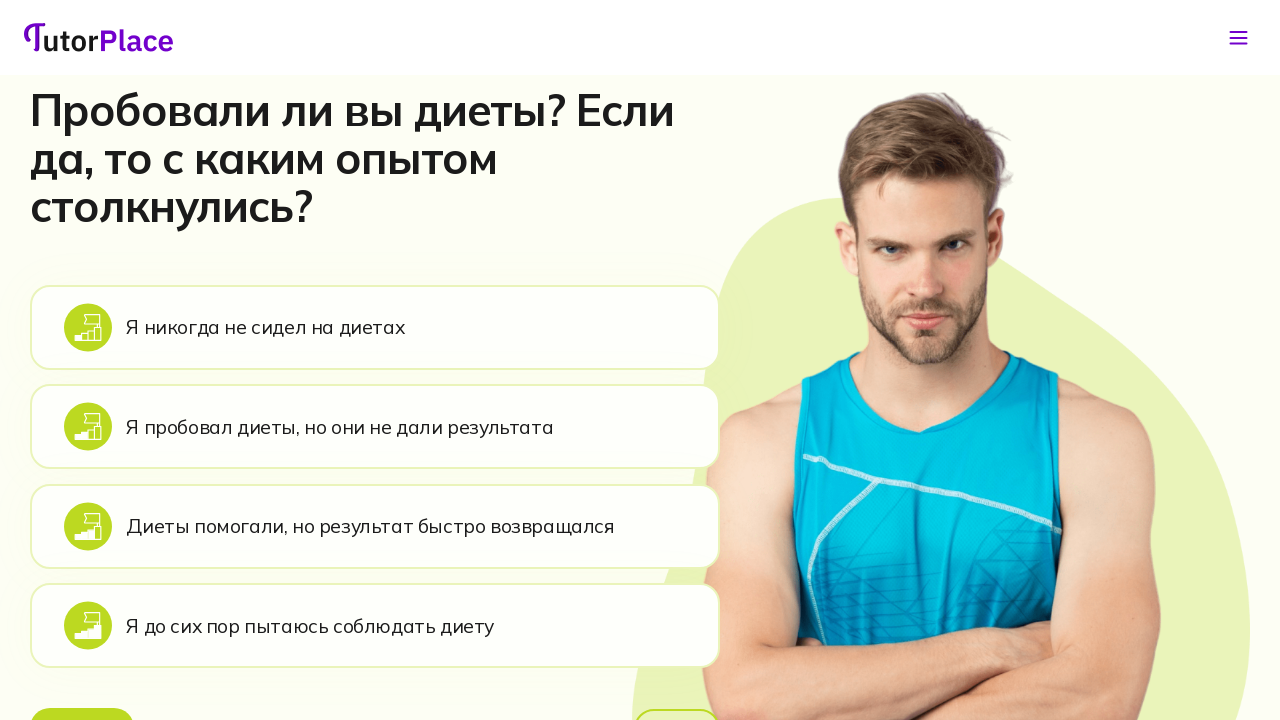

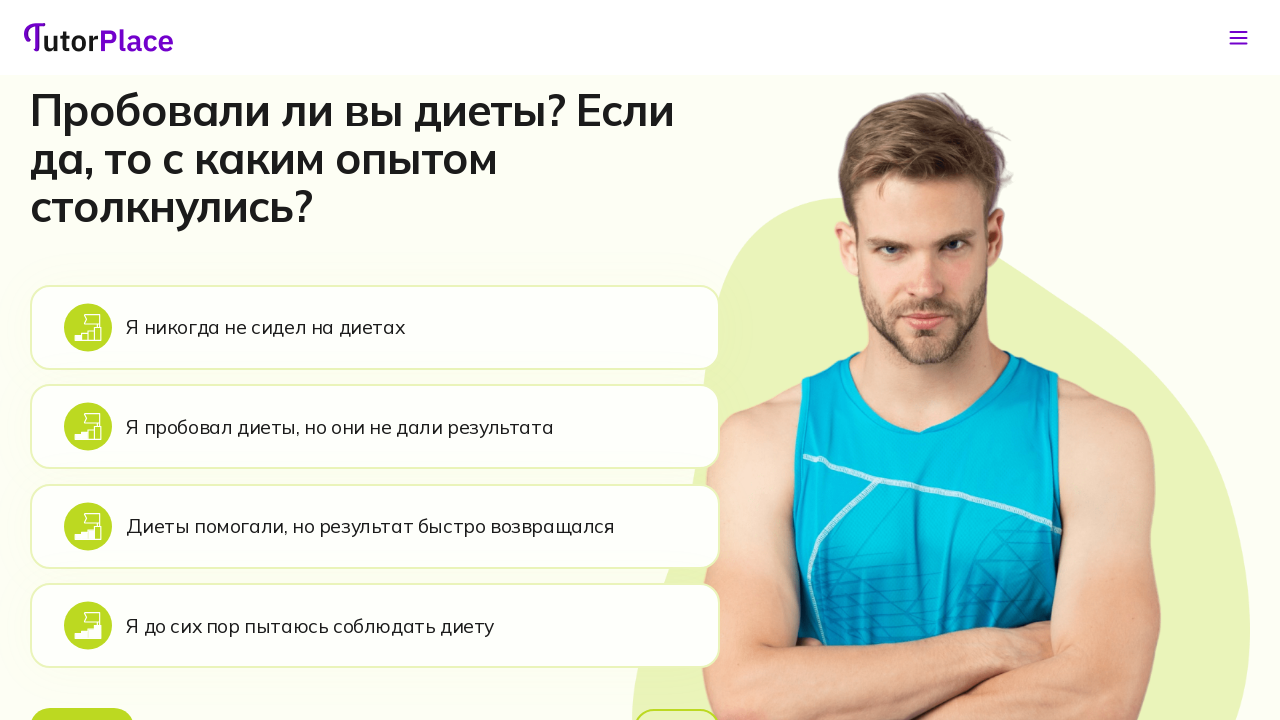